Tests the ParaBank registration form validation by clicking the register link, submitting an empty form, verifying the "First name is required" error message appears, then navigating to the "Forgot login info" page.

Starting URL: https://parabank.parasoft.com/parabank/index.htm

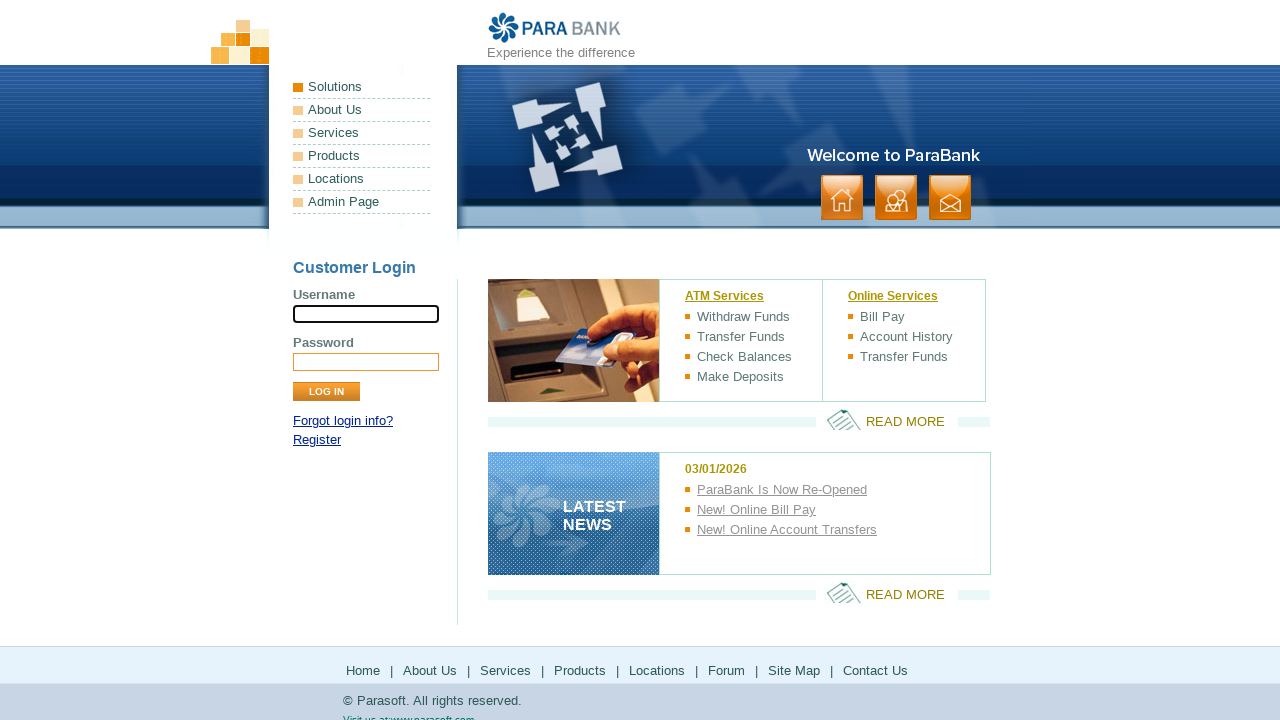

Clicked the Register link in the login panel at (317, 440) on xpath=//*[@id='loginPanel']/p[2]/a
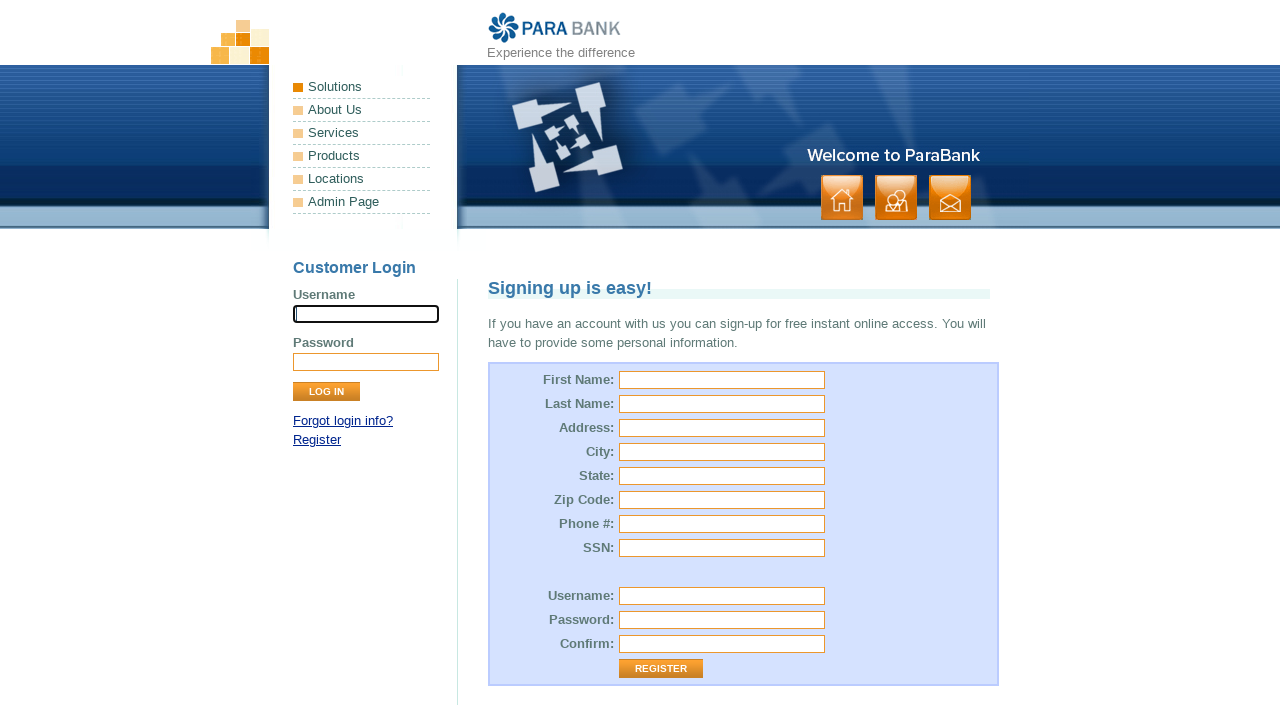

Registration form loaded and is visible
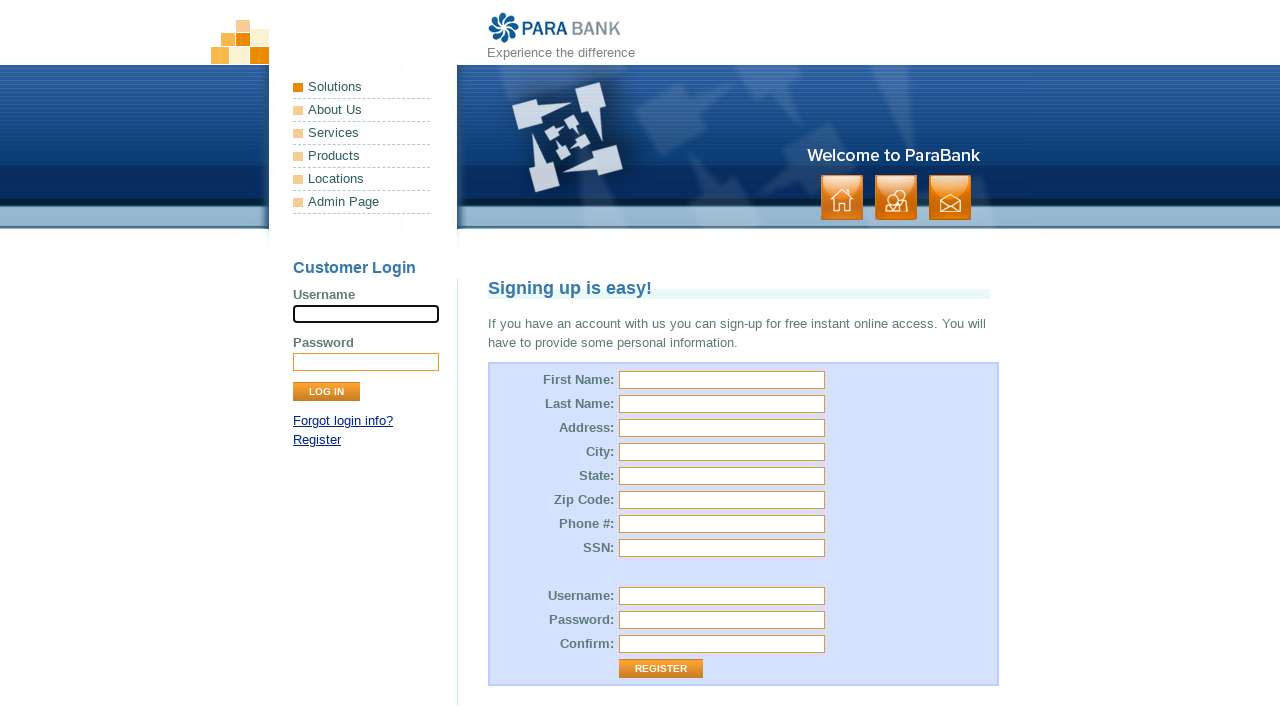

Clicked the Register button without filling any fields at (661, 669) on xpath=//*[@id='customerForm']/table/tbody/tr[13]/td[2]/input
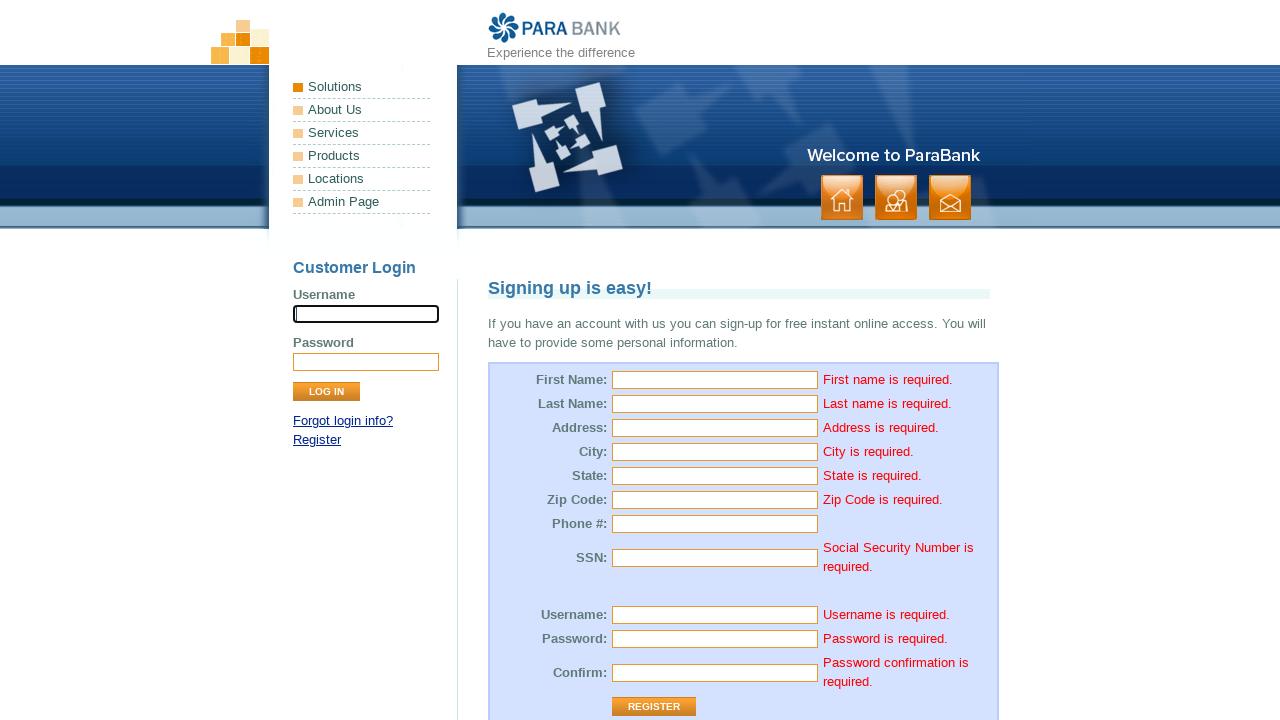

First name validation error message appeared
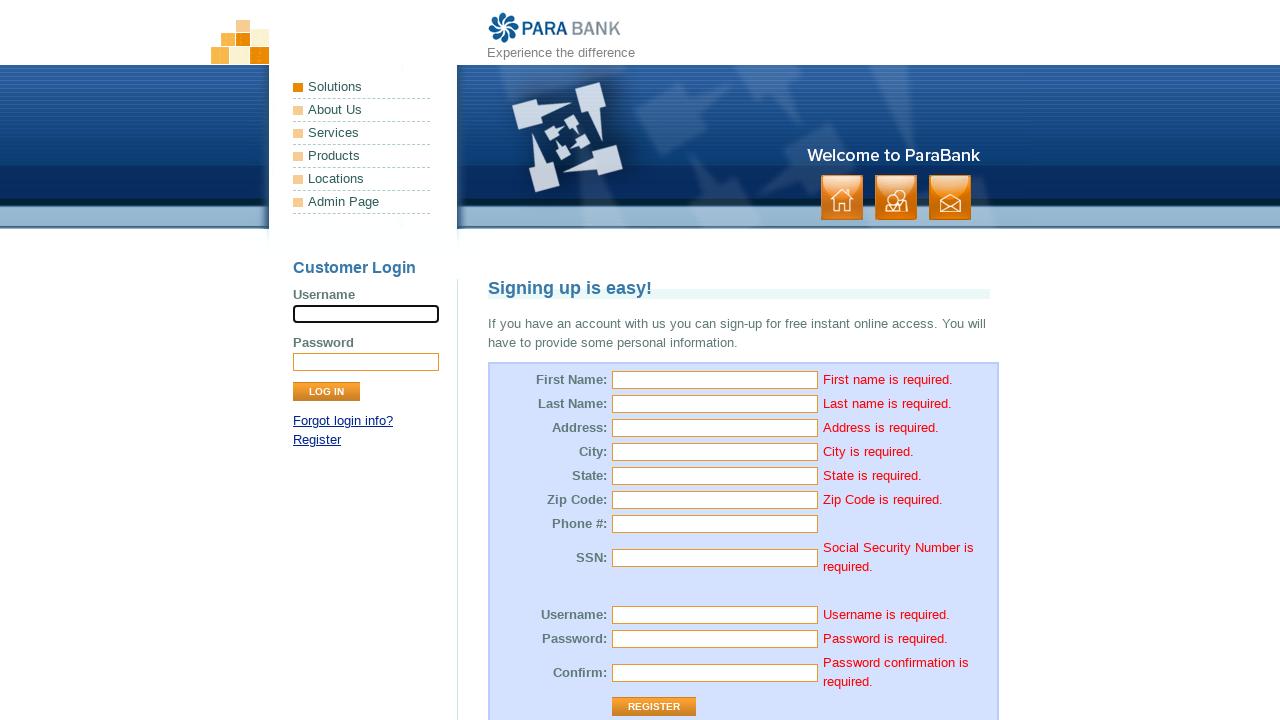

Retrieved error message text: 'First name is required.'
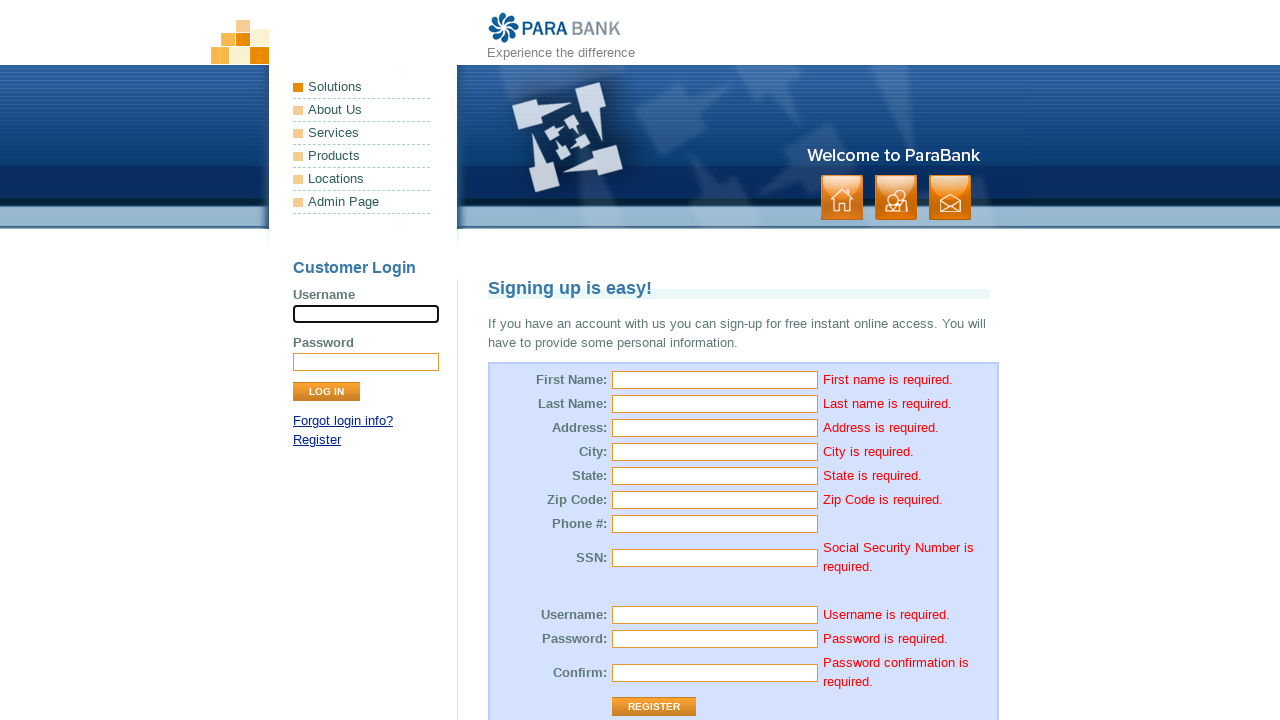

Verified error message is 'First name is required.'
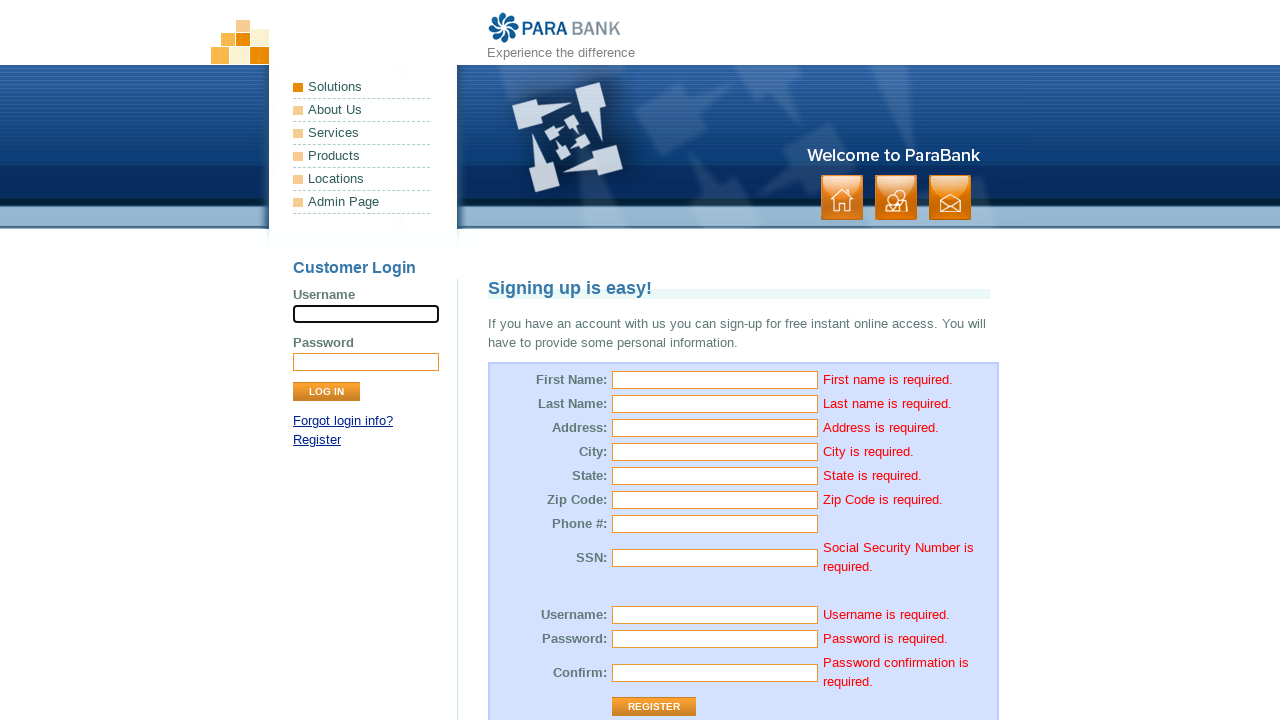

Clicked the 'Forgot login info?' link at (343, 421) on a:text('Forgot login info?')
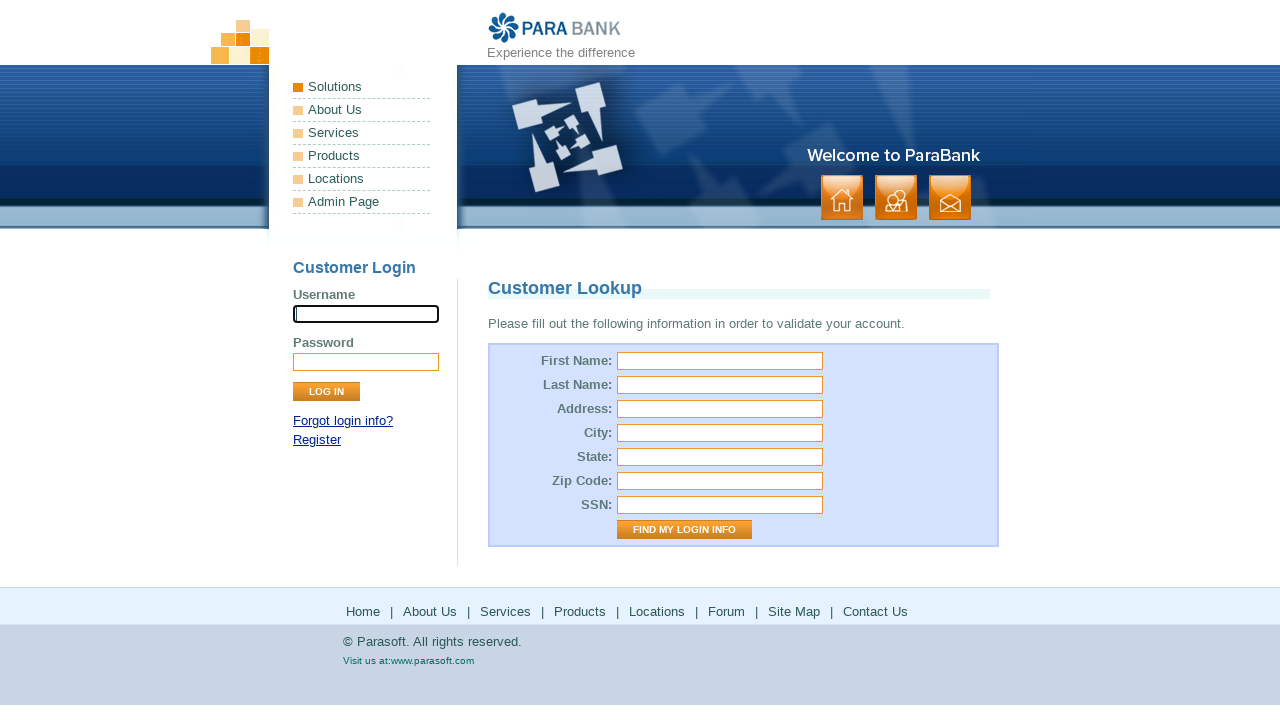

Forgot login info page loaded and network is idle
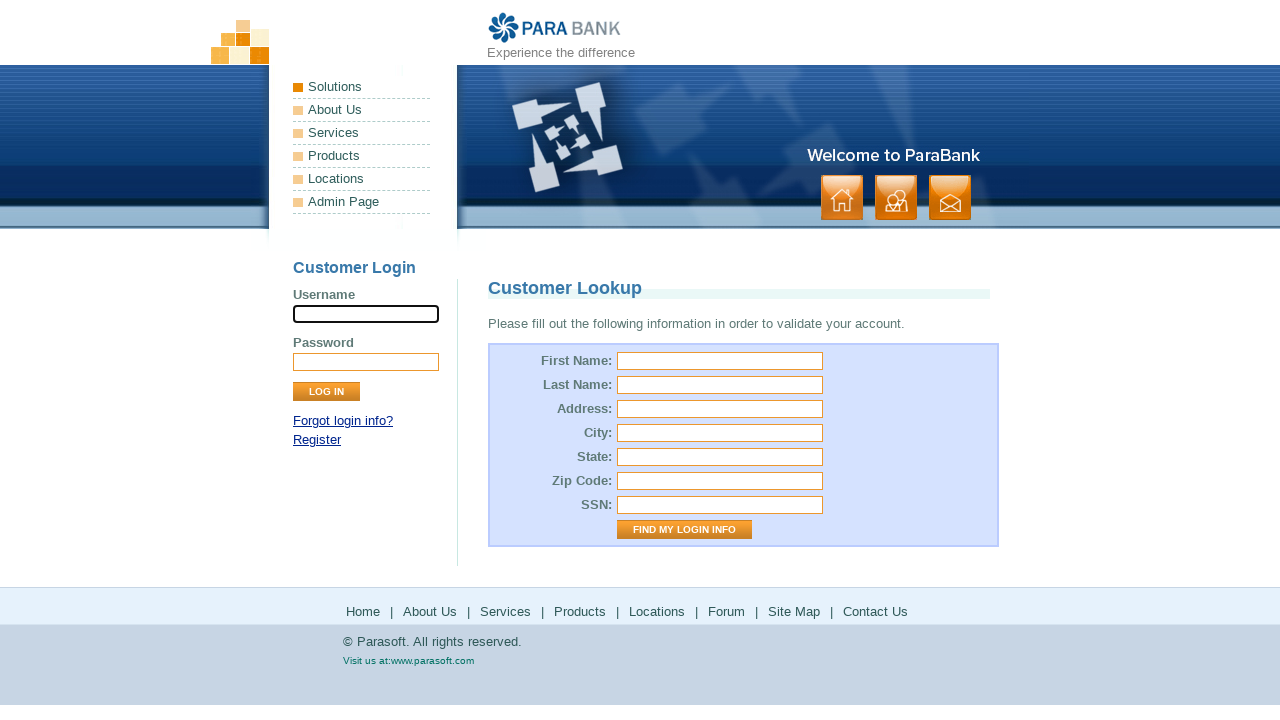

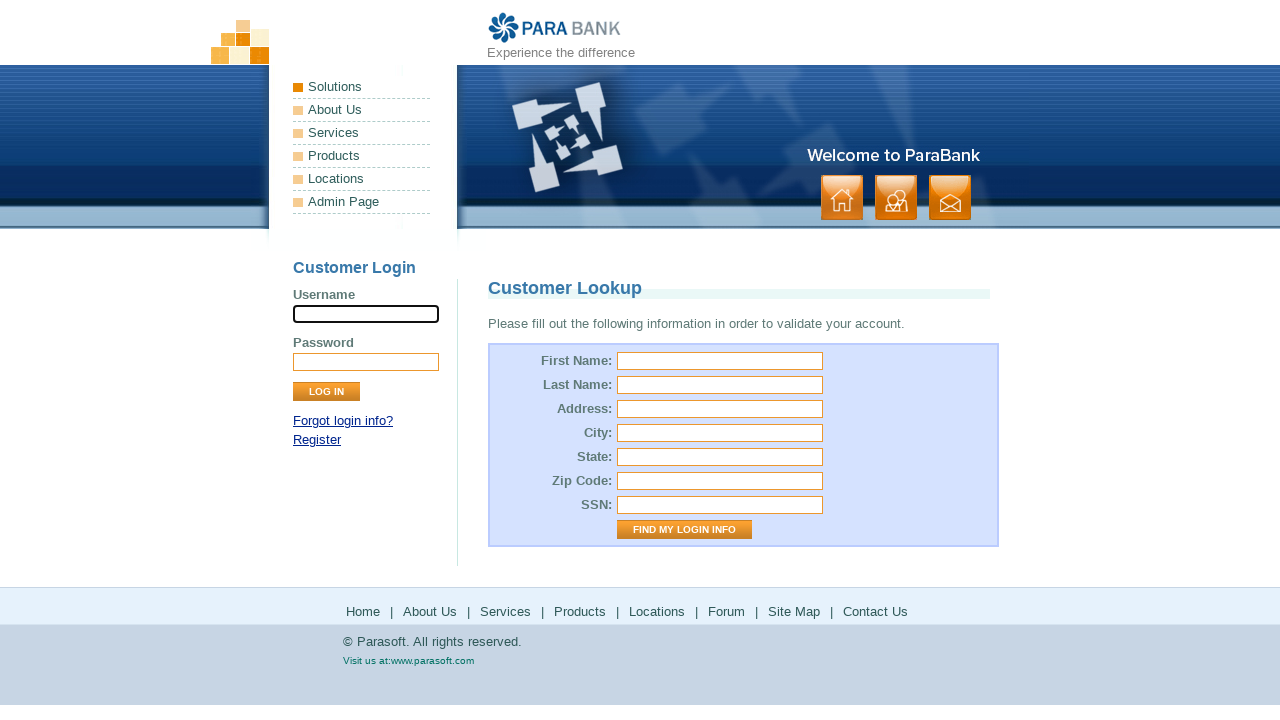